Tests GeoGebra calculator by clicking the input area and entering a mathematical function.

Starting URL: https://www.geogebra.org/calculator

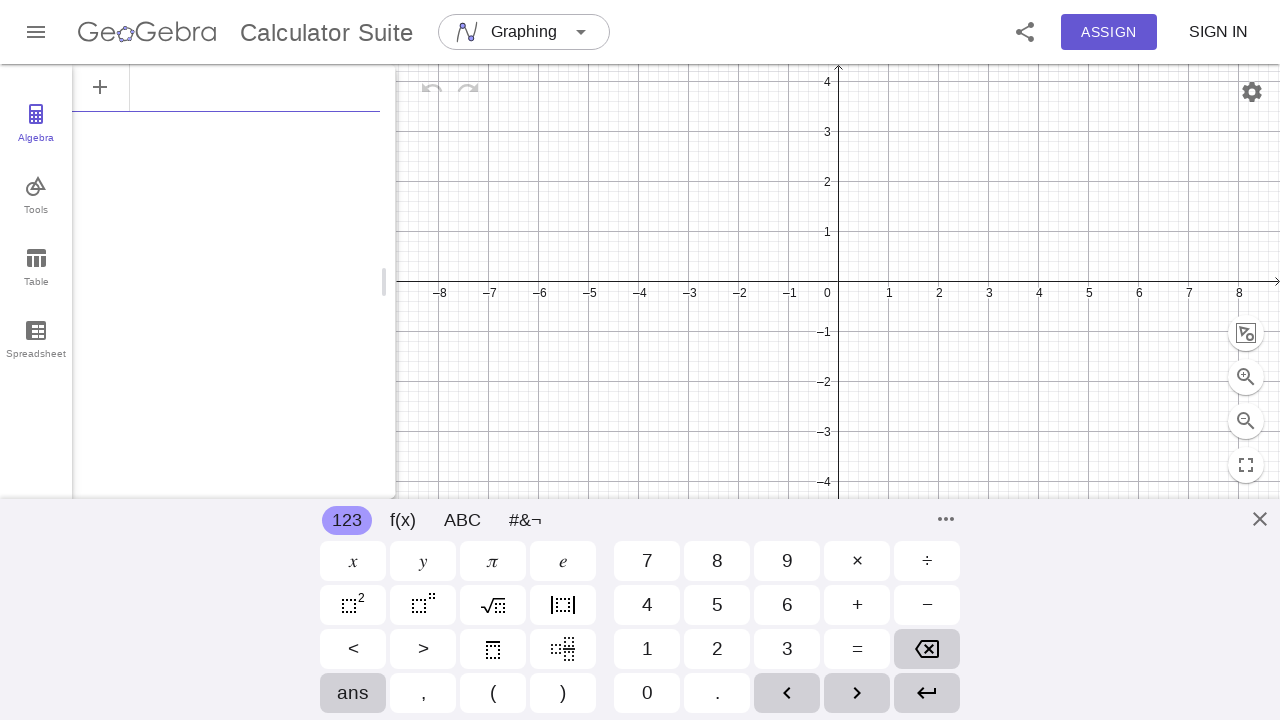

Waited for GeoGebra calculator to load
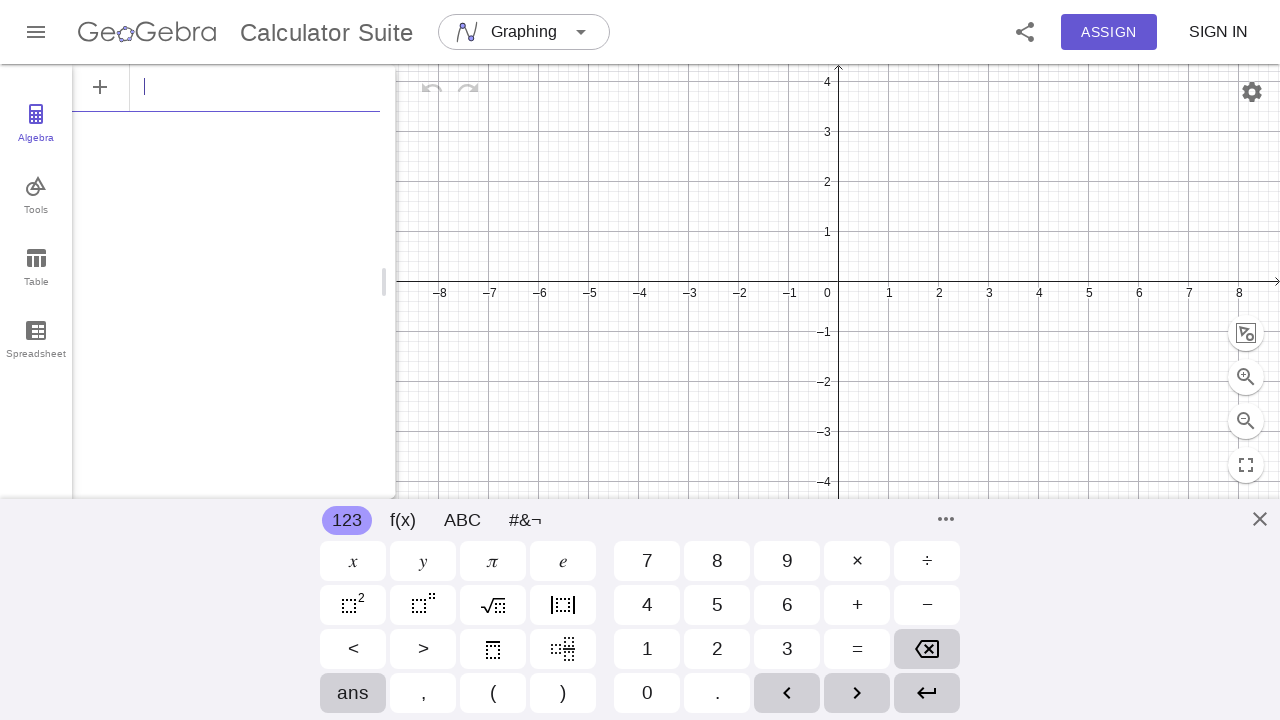

Clicked on the calculator input area at (260, 89) on xpath=//*[@id="gwt-uid-6"]/div/div[2]/div[1]
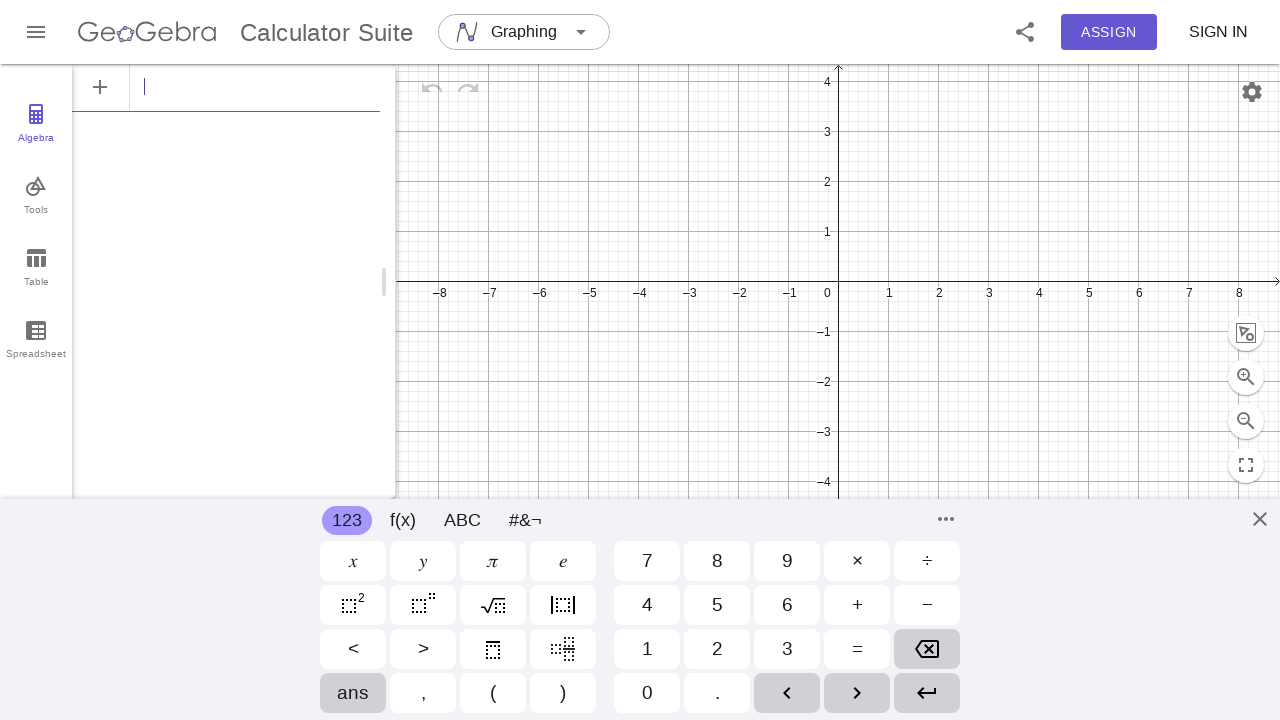

Waited for input field to be ready
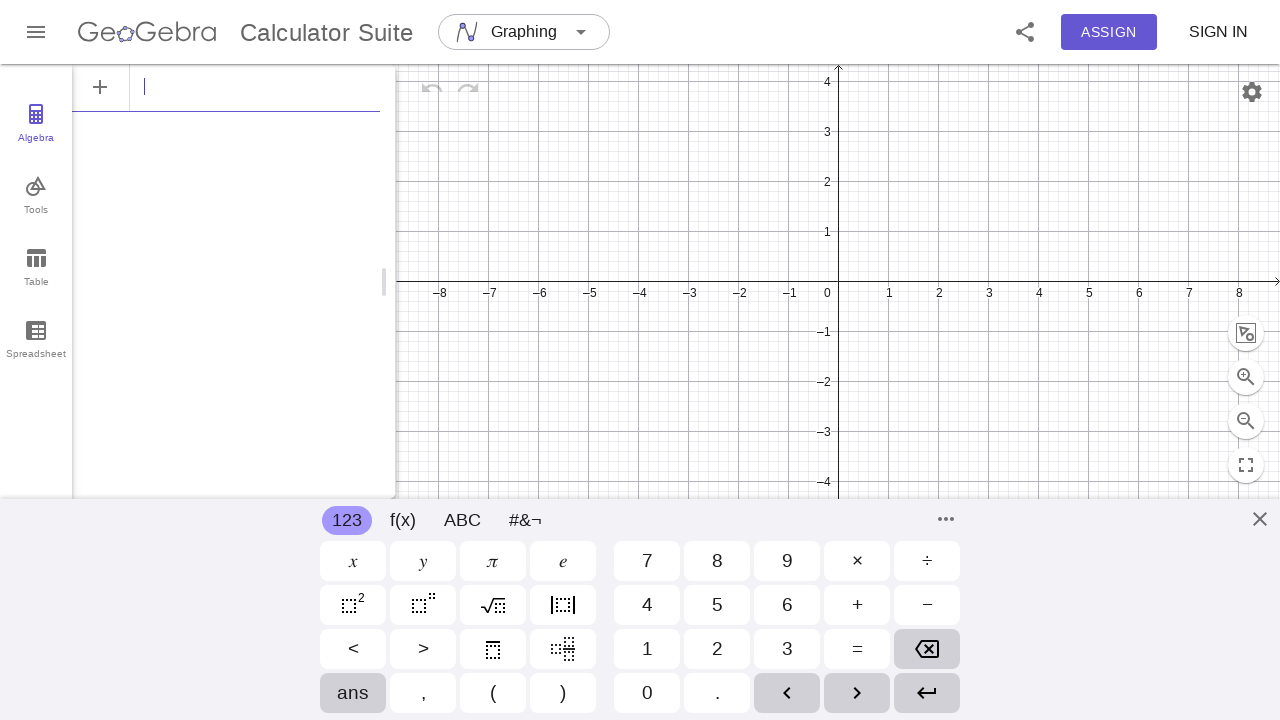

Entered mathematical function 'y=x^2+2x+1' into the input field on xpath=//*[@id="hiddenCopyPasteLatexArea0"]
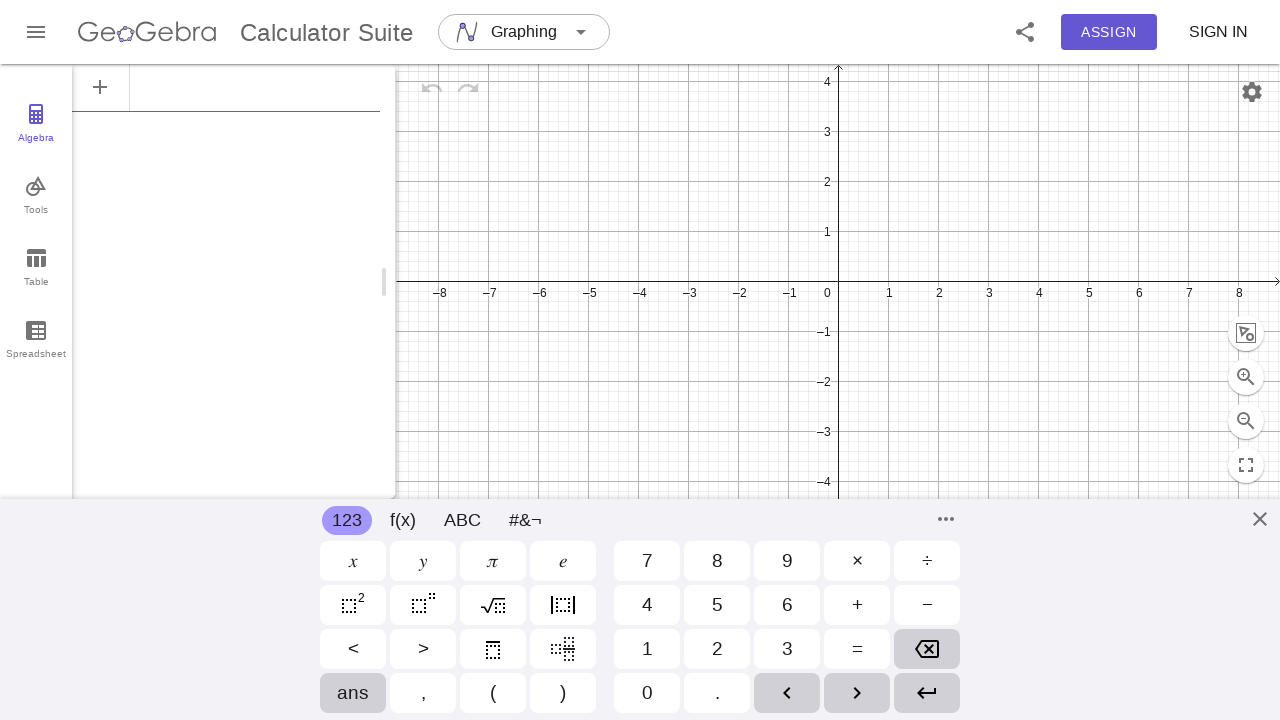

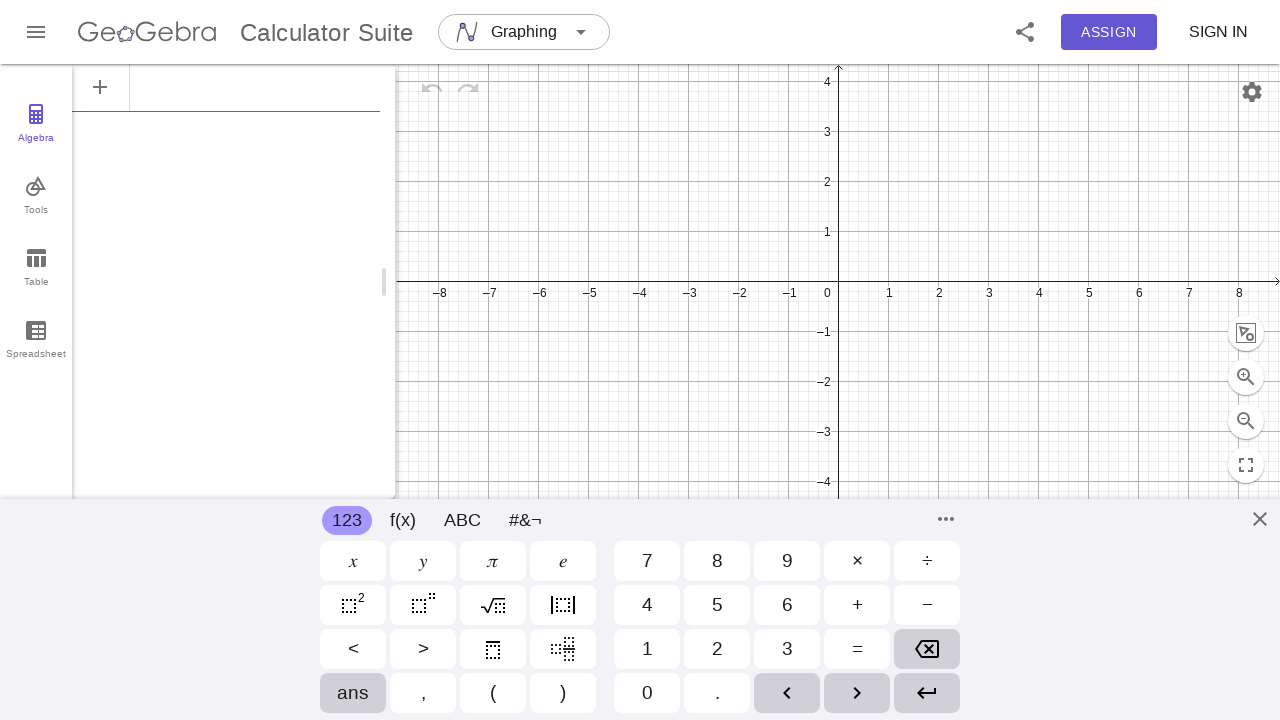